Navigates to the Bajaj Auto website homepage and verifies it loads successfully

Starting URL: https://www.bajajauto.com/

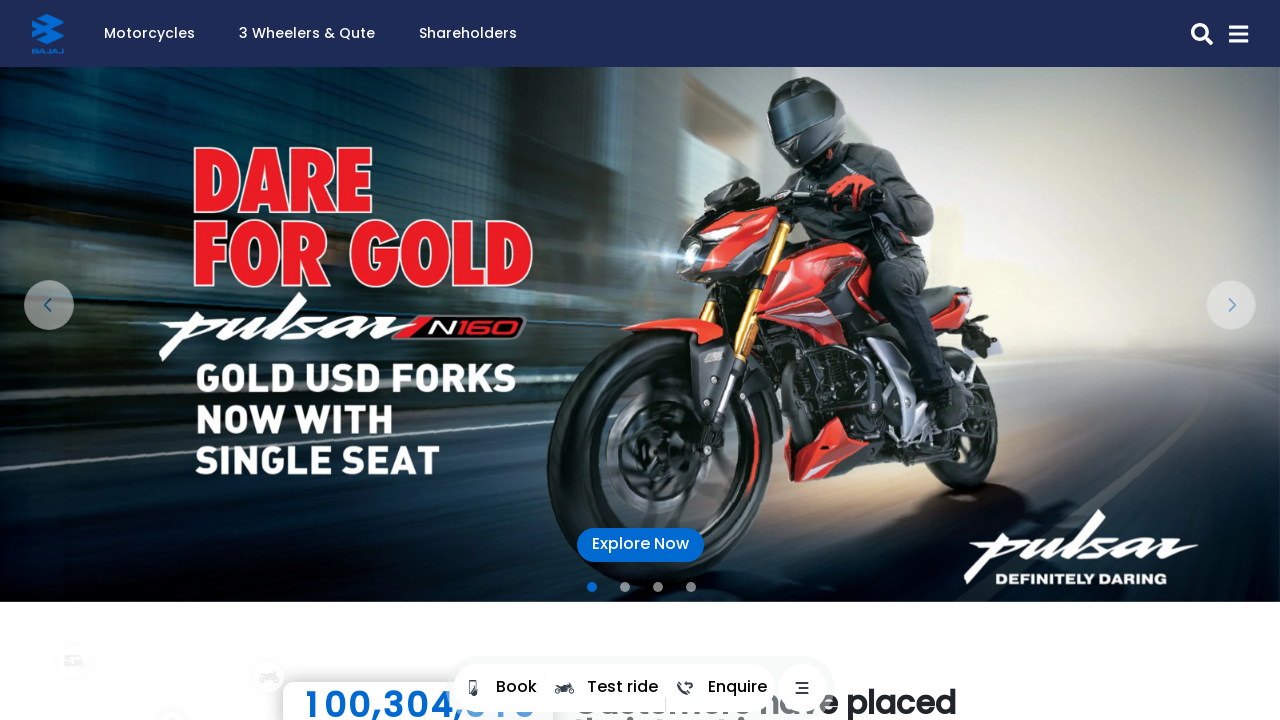

Waited for page DOM to load on Bajaj Auto homepage
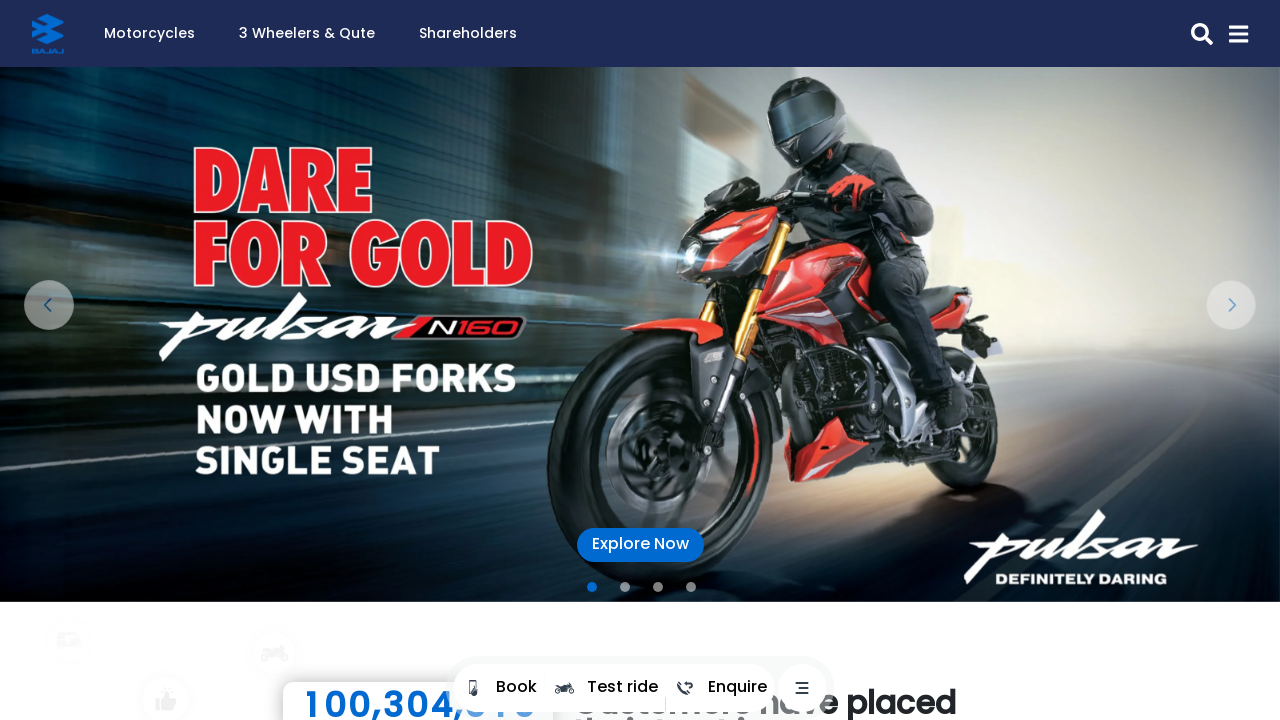

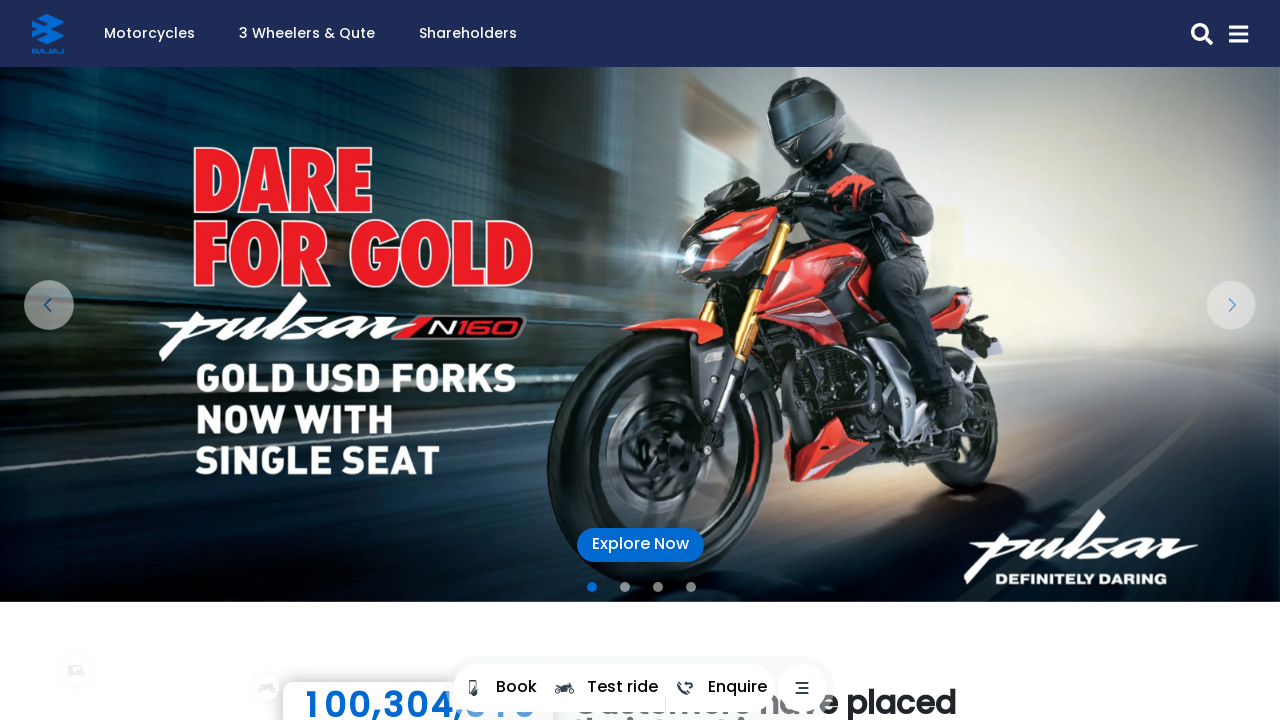